Tests multiple window handling by clicking a link that opens a new window, switching to the new window to read text, then switching back to the original window

Starting URL: https://the-internet.herokuapp.com/

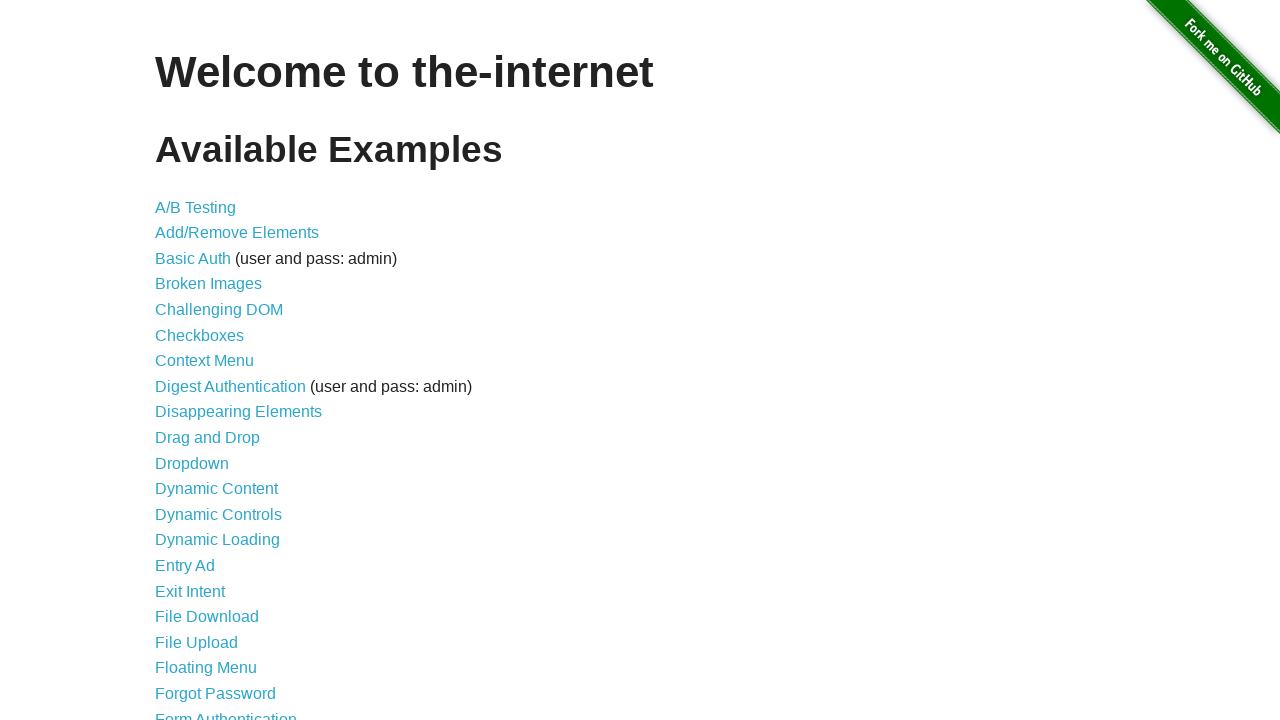

Clicked on 'Multiple Windows' link at (218, 369) on text=Multiple Windows
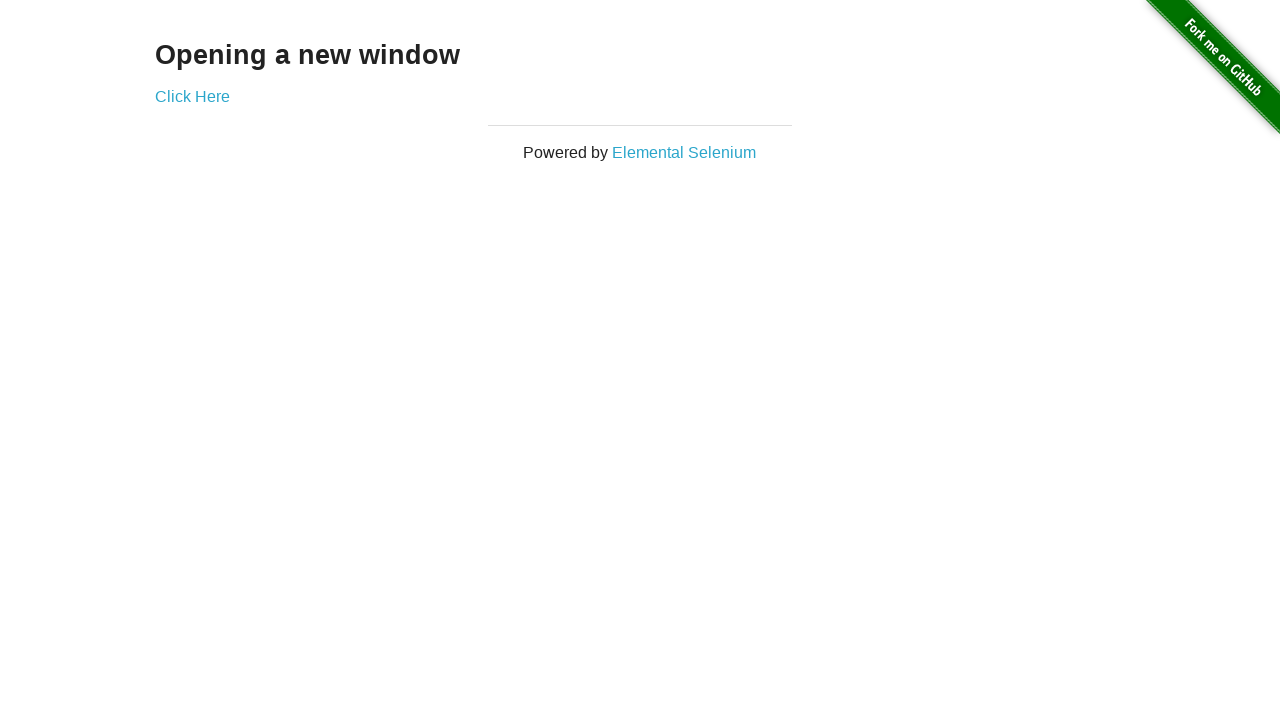

Clicked 'Click Here' link to open new window at (192, 96) on text=Click Here
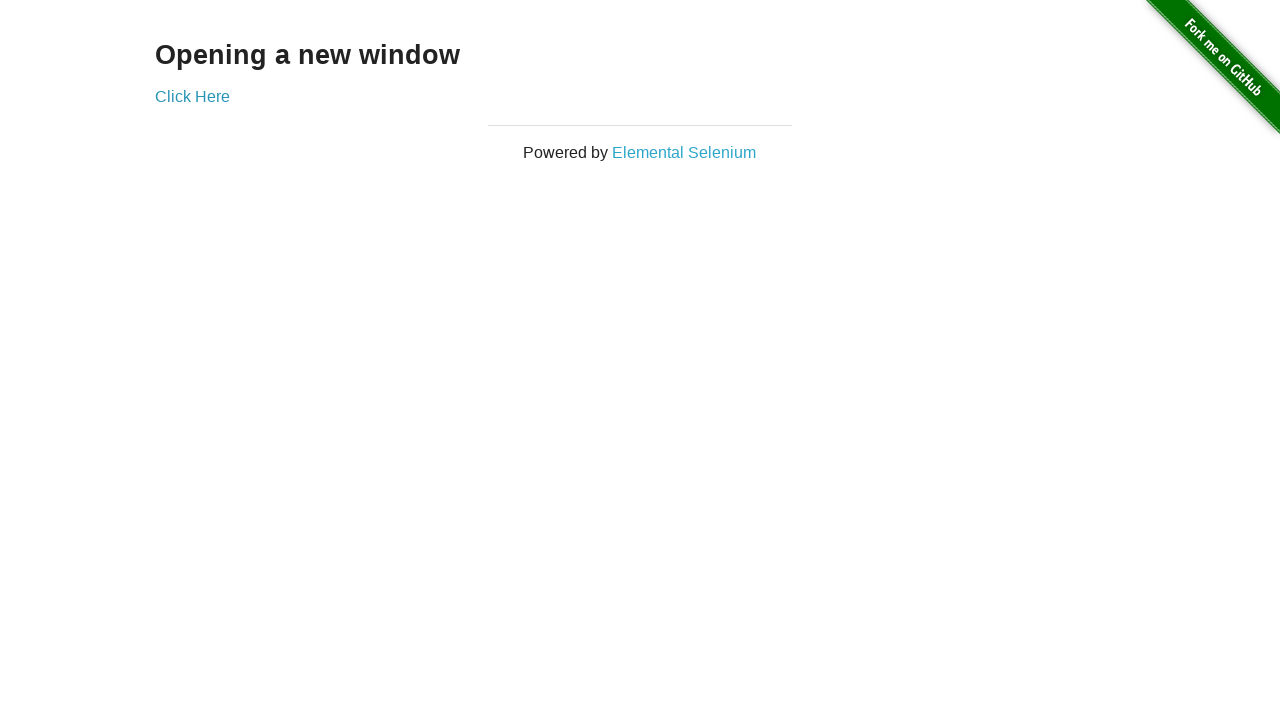

Captured new window handle
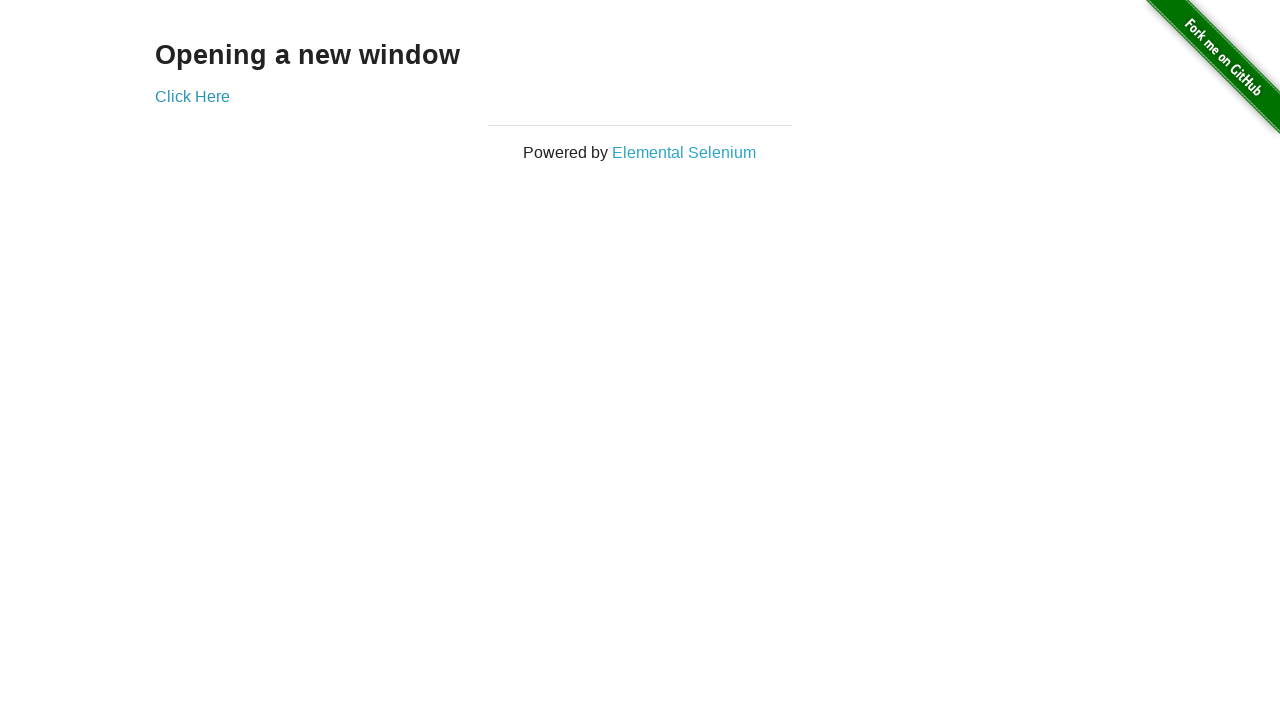

Waited for new window content to load
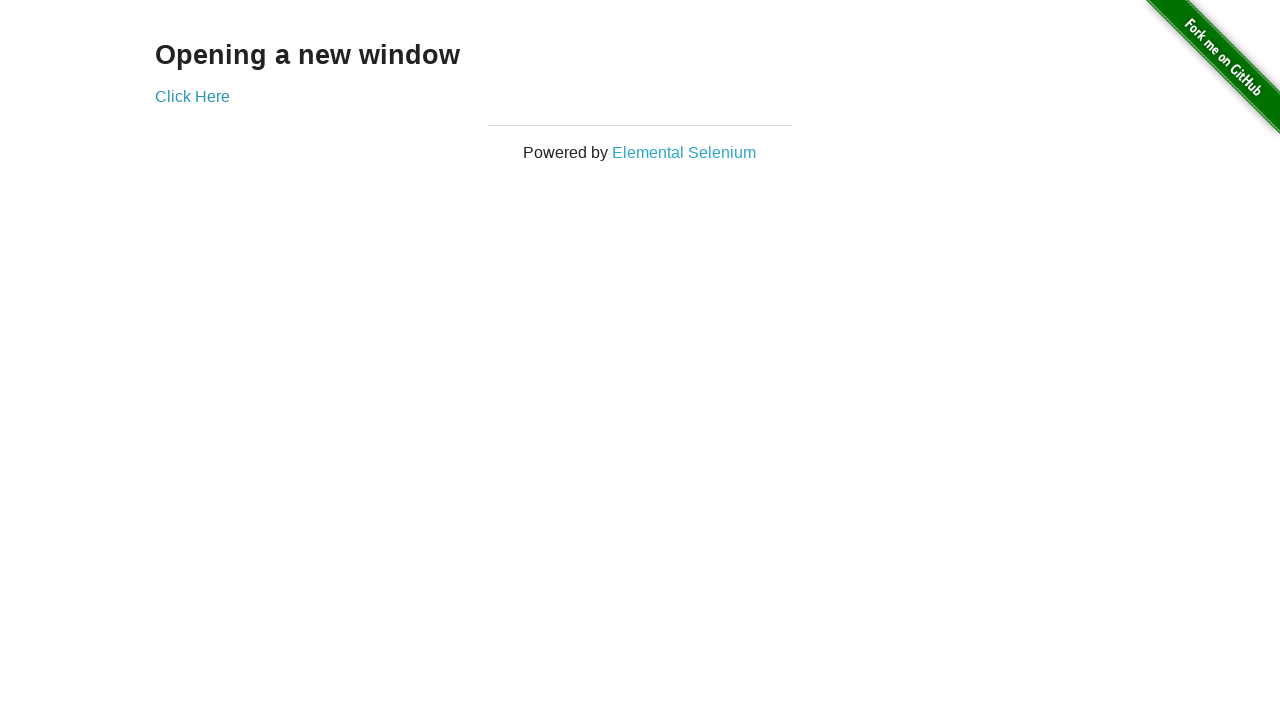

Read text from new window: 'New Window'
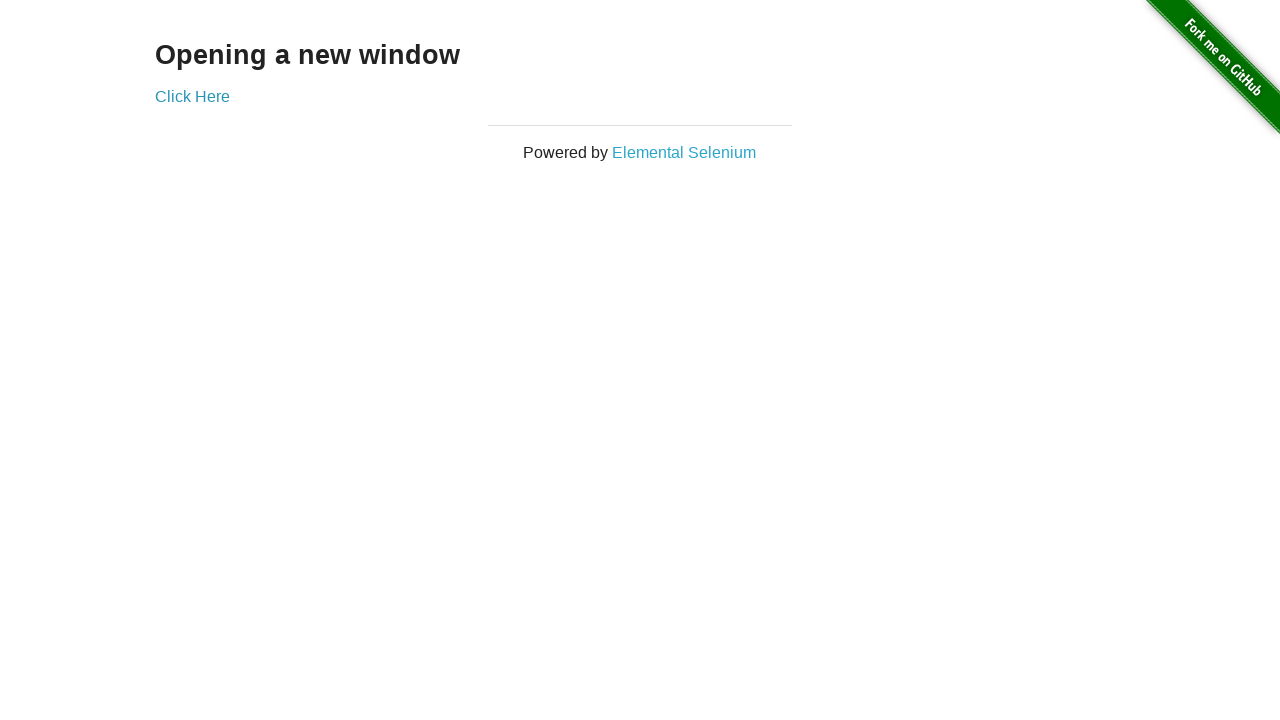

Switched back to original window
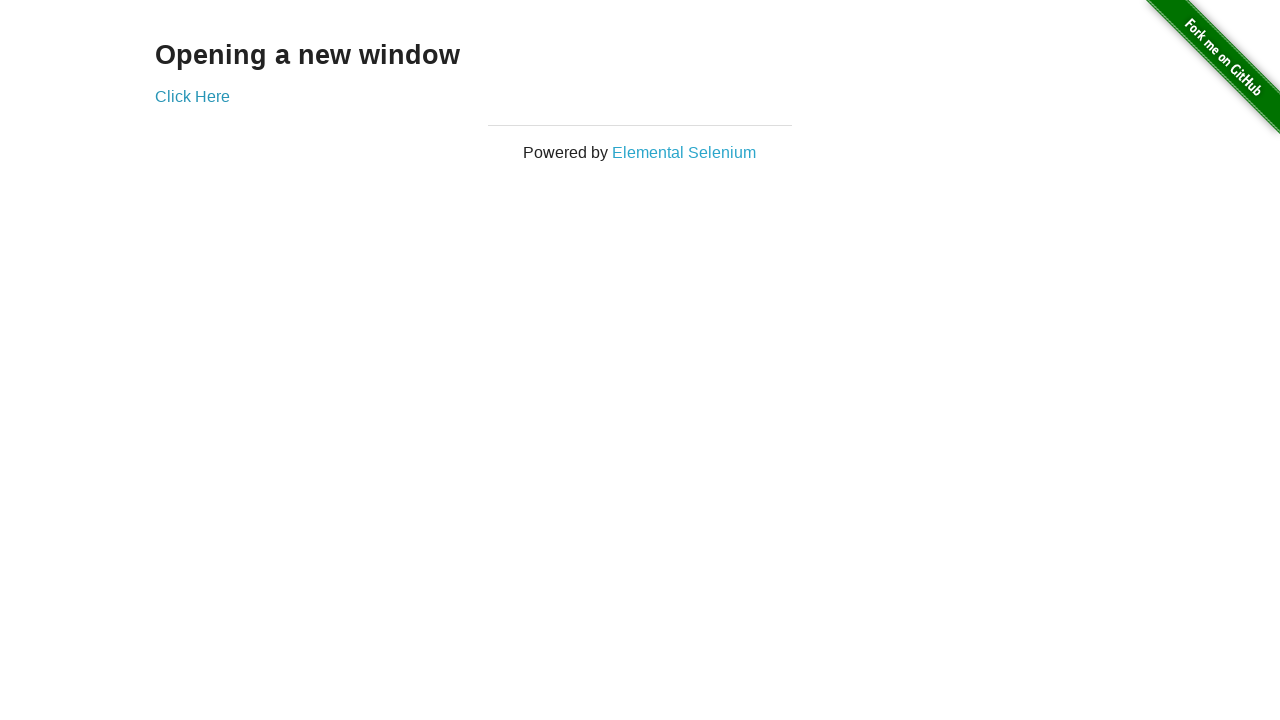

Waited for original window content to be ready
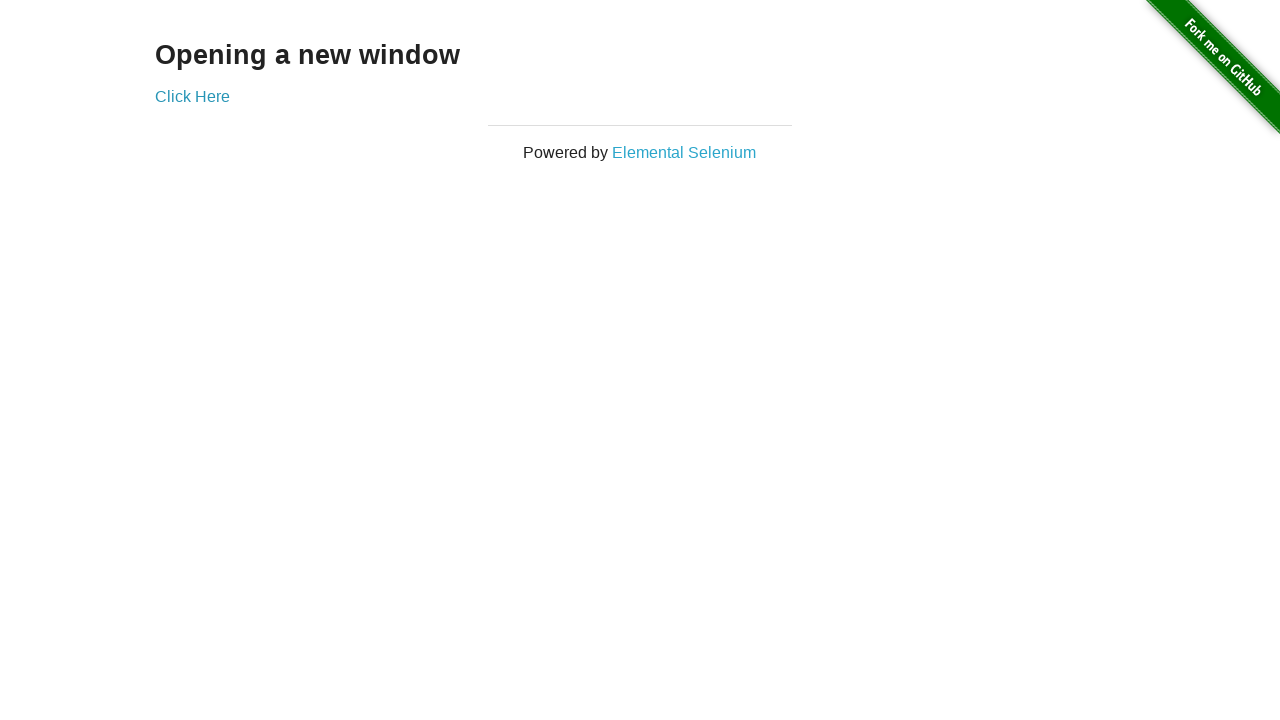

Read text from original window: 'Opening a new window'
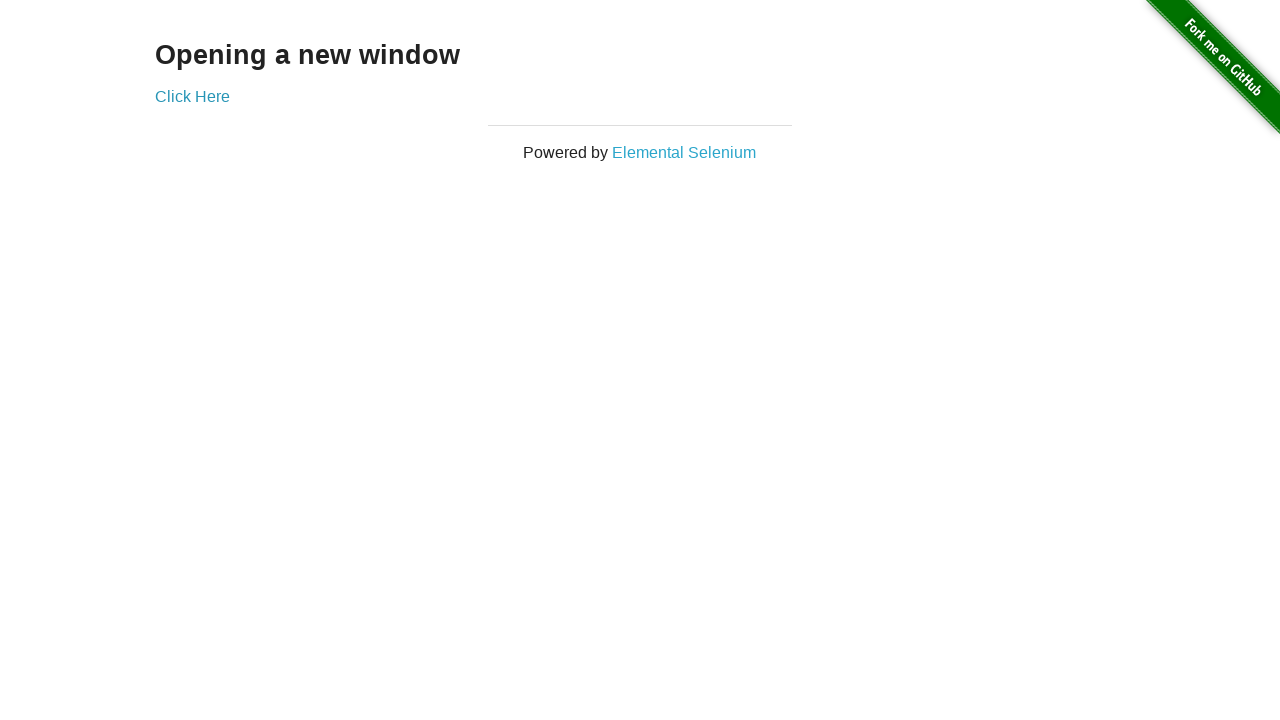

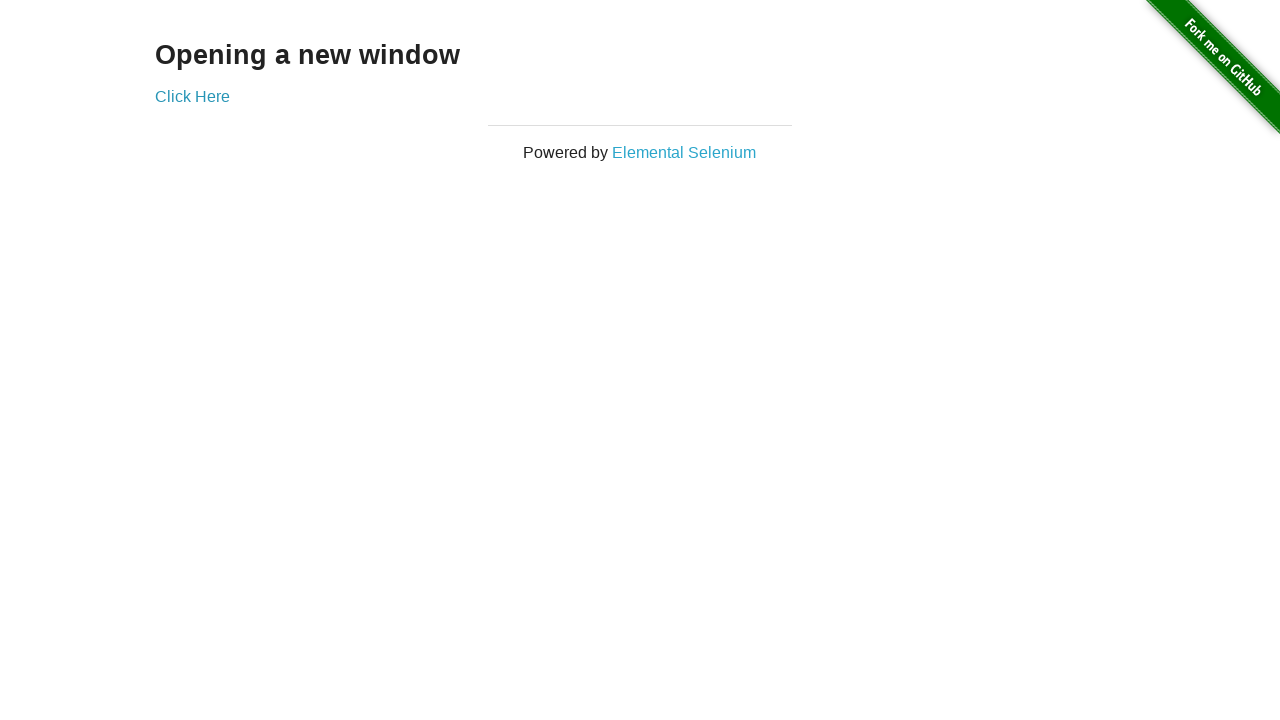